Tests Python.org search functionality using a unittest-style approach by searching for "pycon" and verifying search results are displayed

Starting URL: http://www.python.org

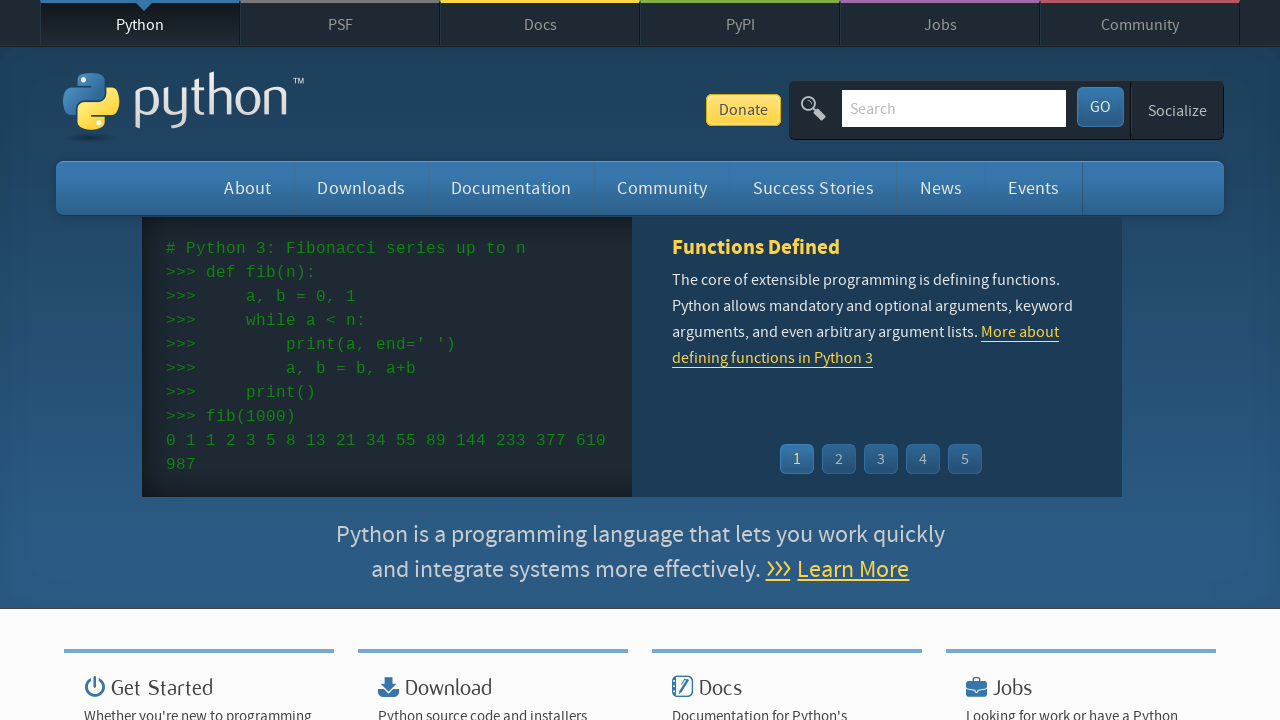

Verified page title contains 'Python'
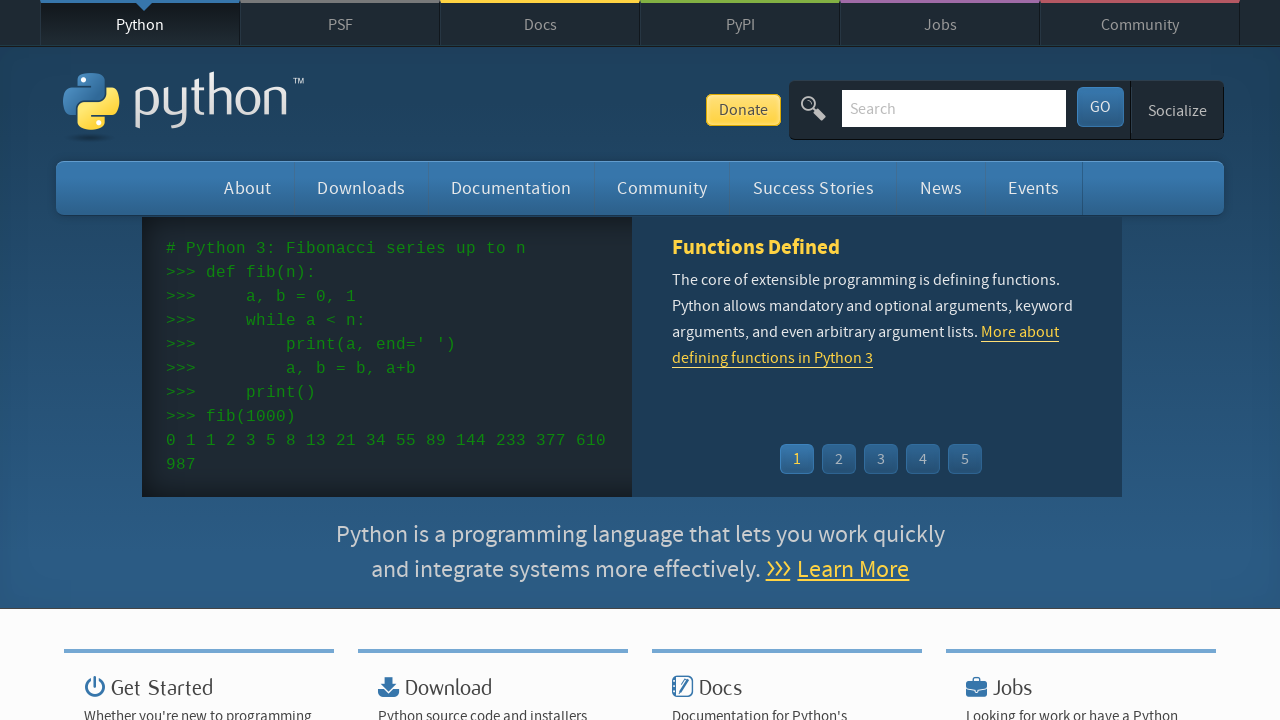

Filled search input with 'pycon' on input[name='q']
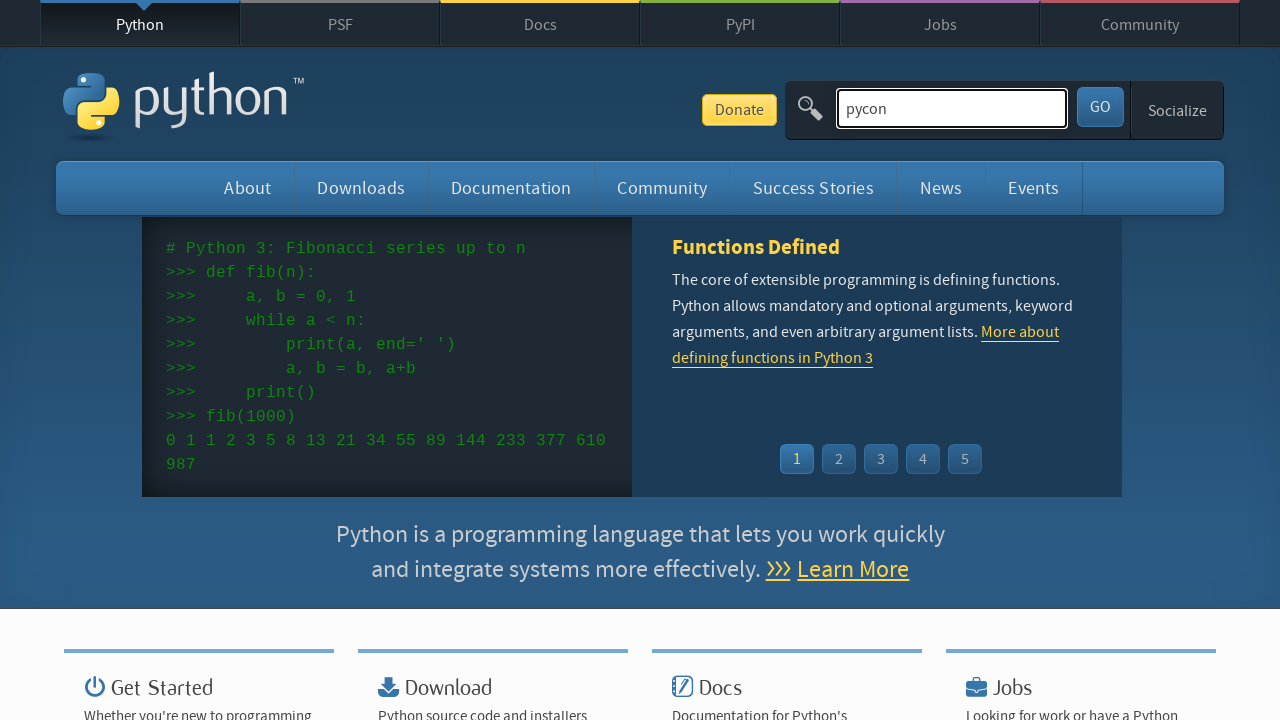

Pressed Enter to submit search on input[name='q']
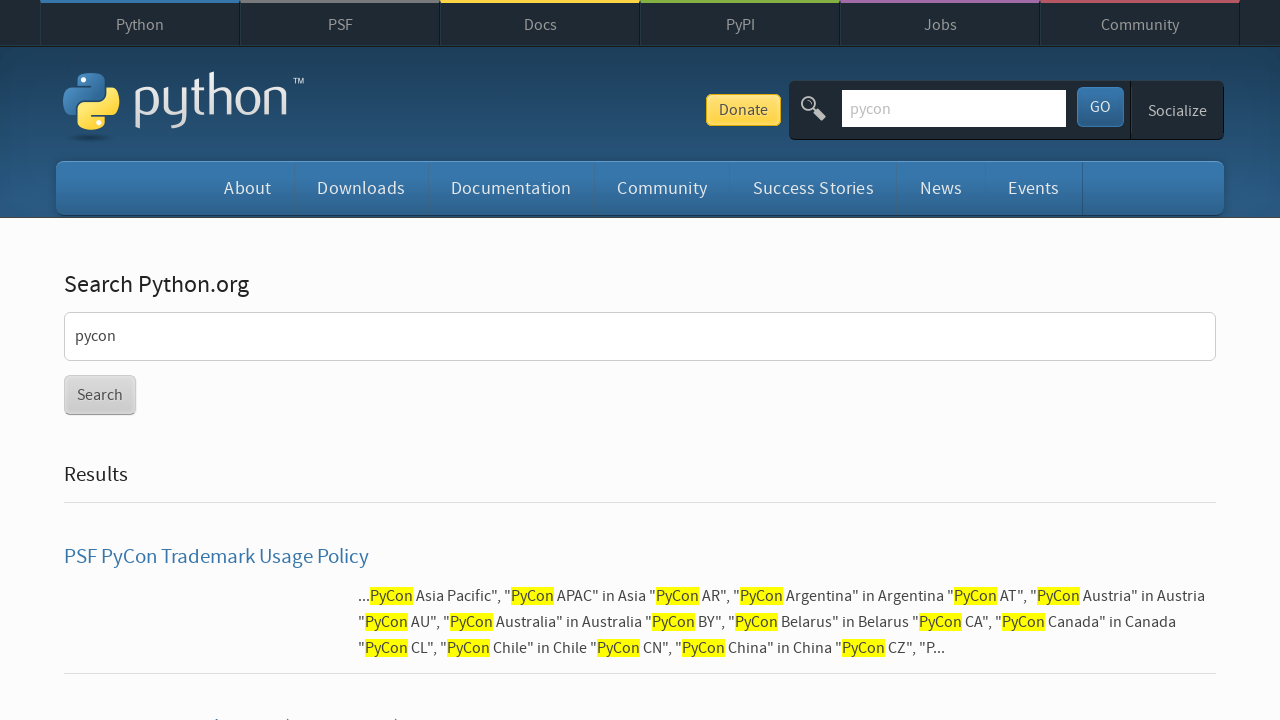

Waited for network idle after search
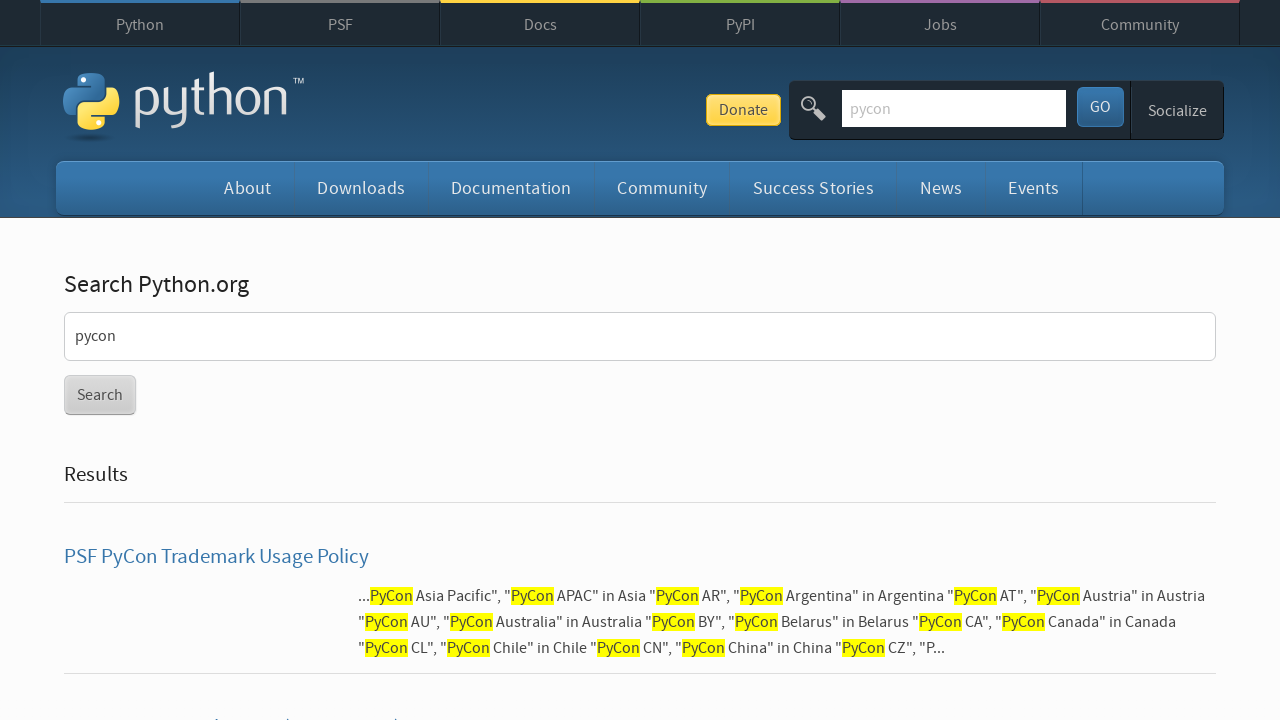

Verified search results are displayed (no 'No results found' message)
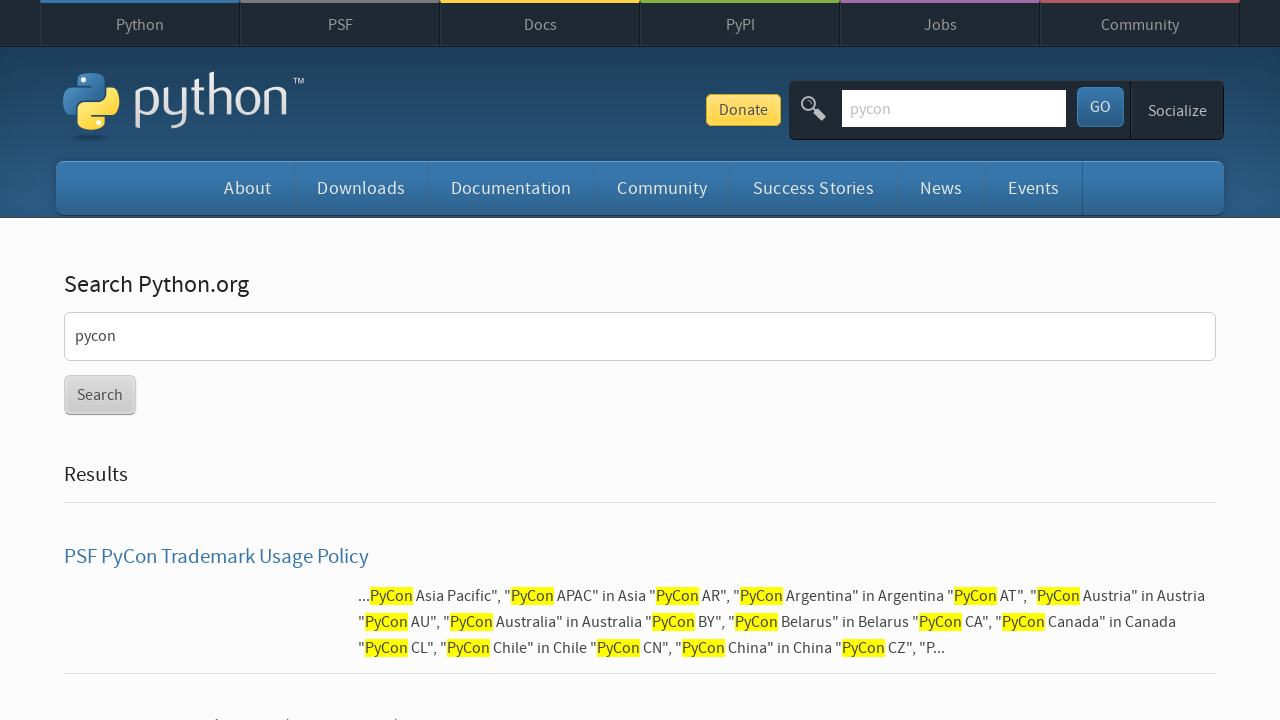

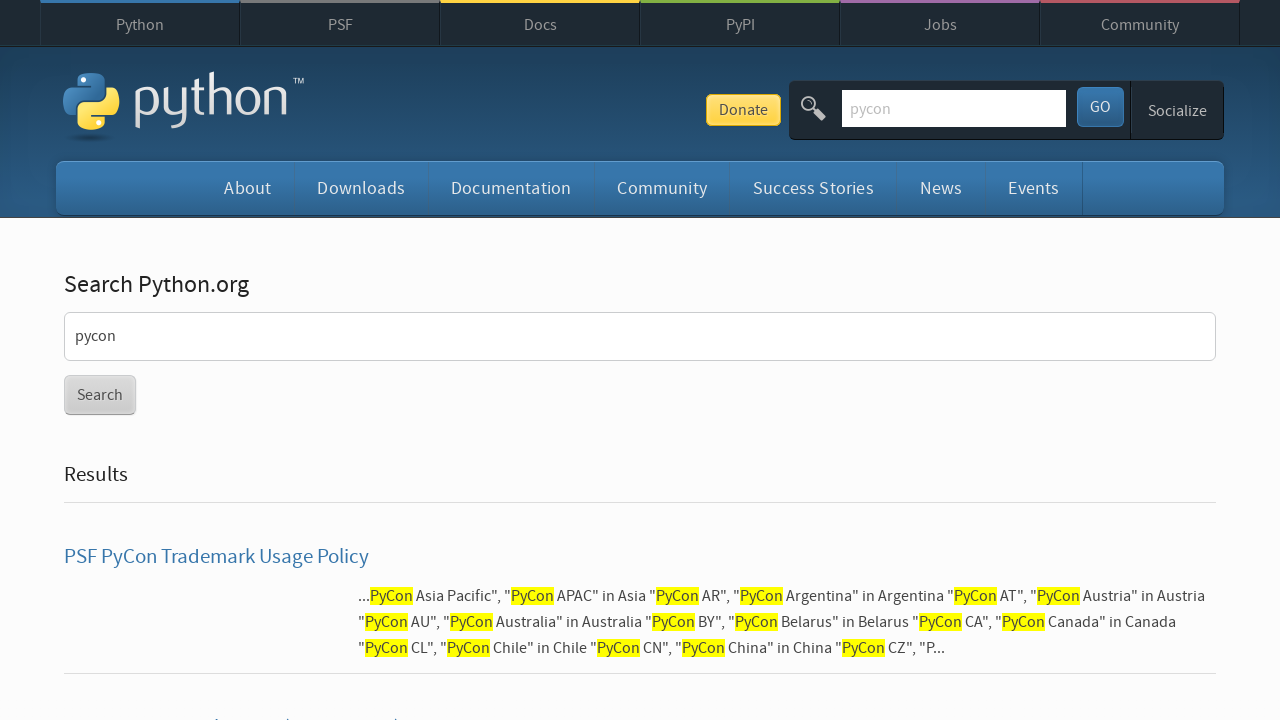